Navigates to LambdaTest homepage and verifies the page loads successfully

Starting URL: https://www.lambdatest.com/

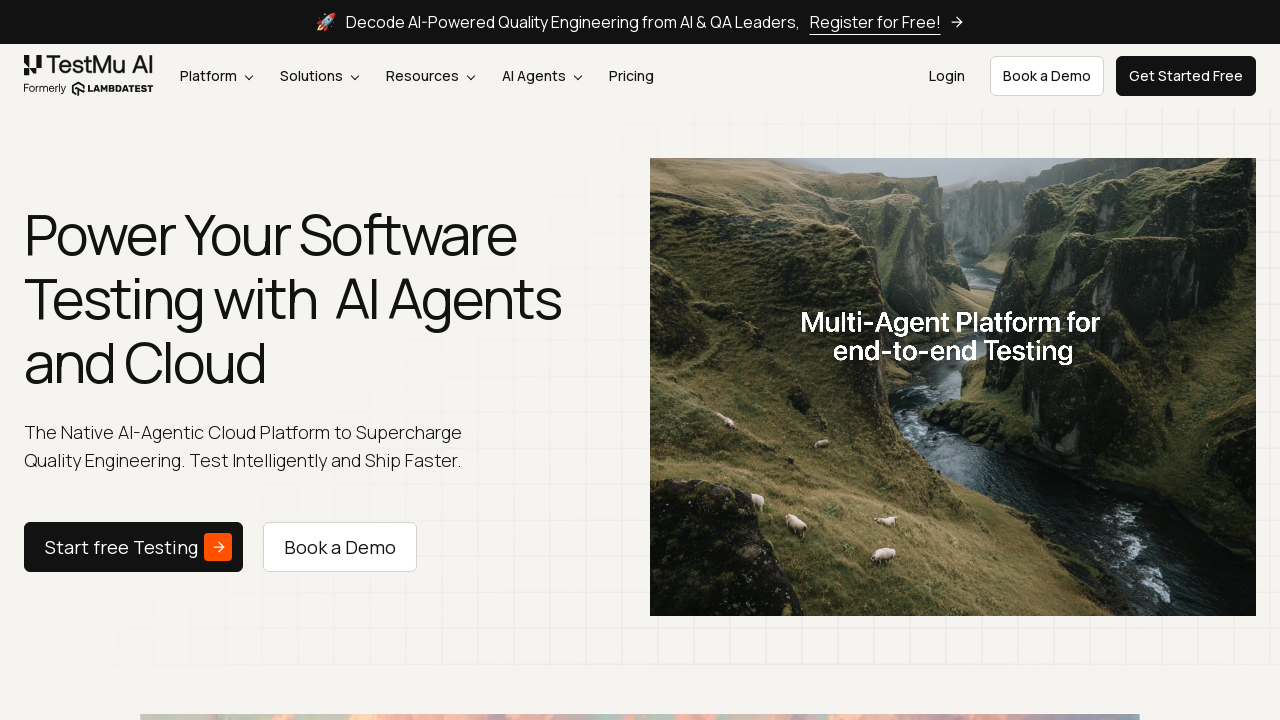

Waited for page to reach domcontentloaded state
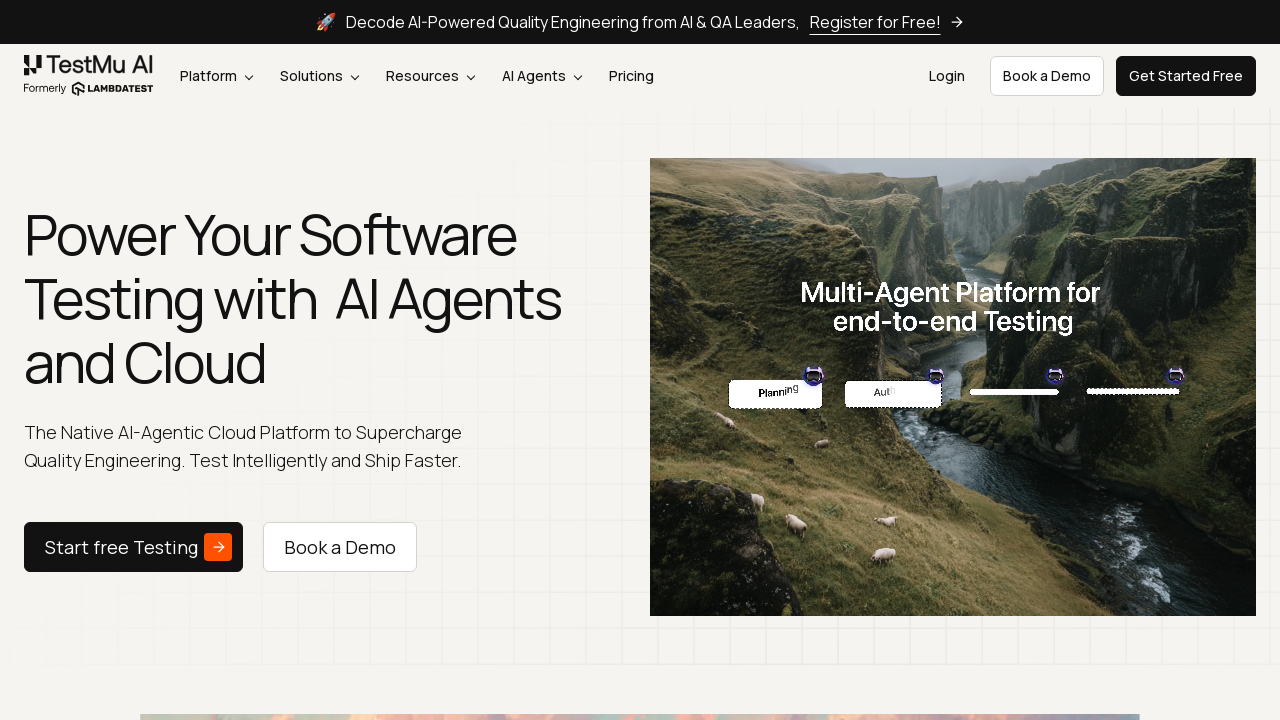

Verified body element is present on LambdaTest homepage
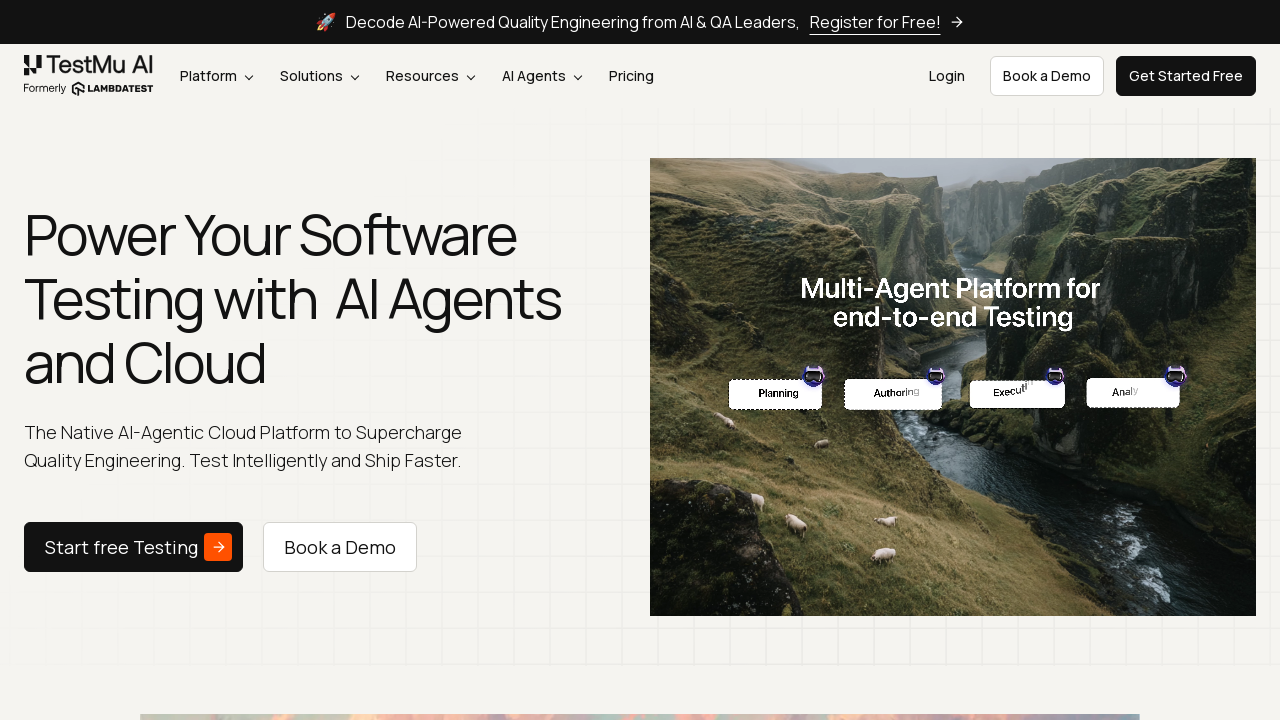

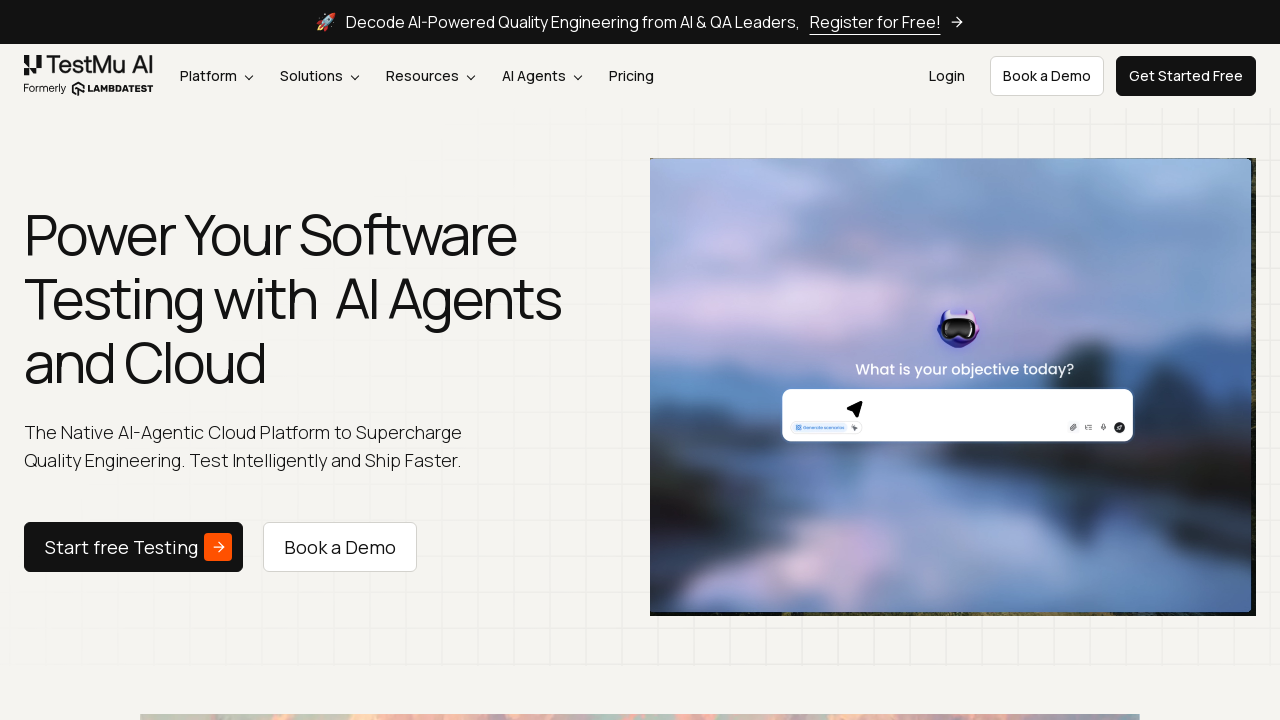